Tests right-click context menu functionality by right-clicking on an element and selecting "Copy" from the context menu

Starting URL: http://swisnl.github.io/jQuery-contextMenu/demo.html

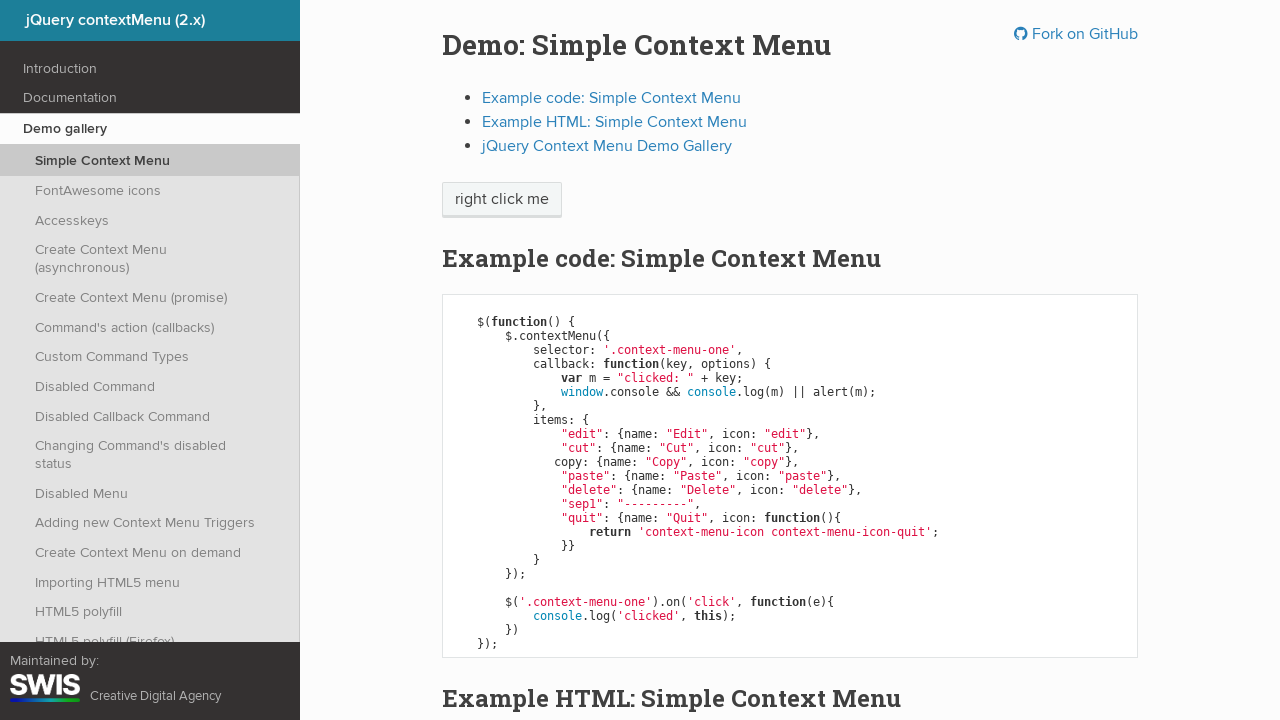

Located the 'right click me' element
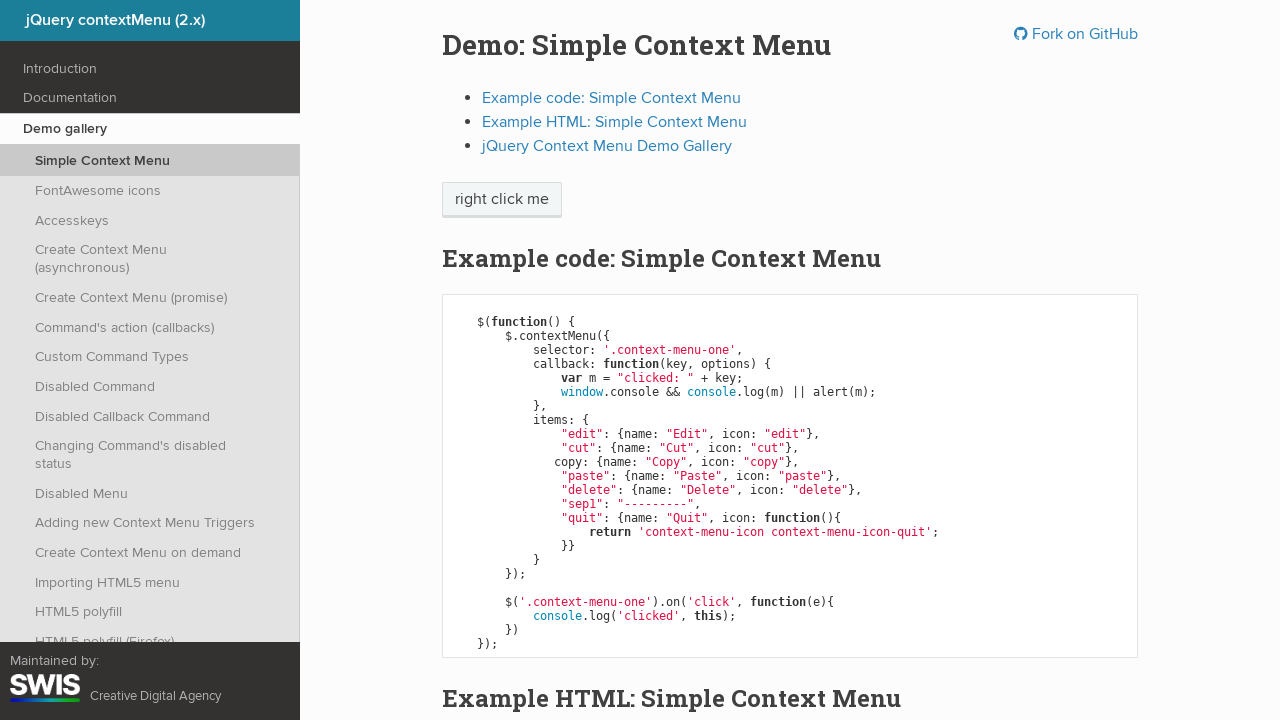

Right-clicked on the element at (502, 200) on xpath=//span[text()='right click me']
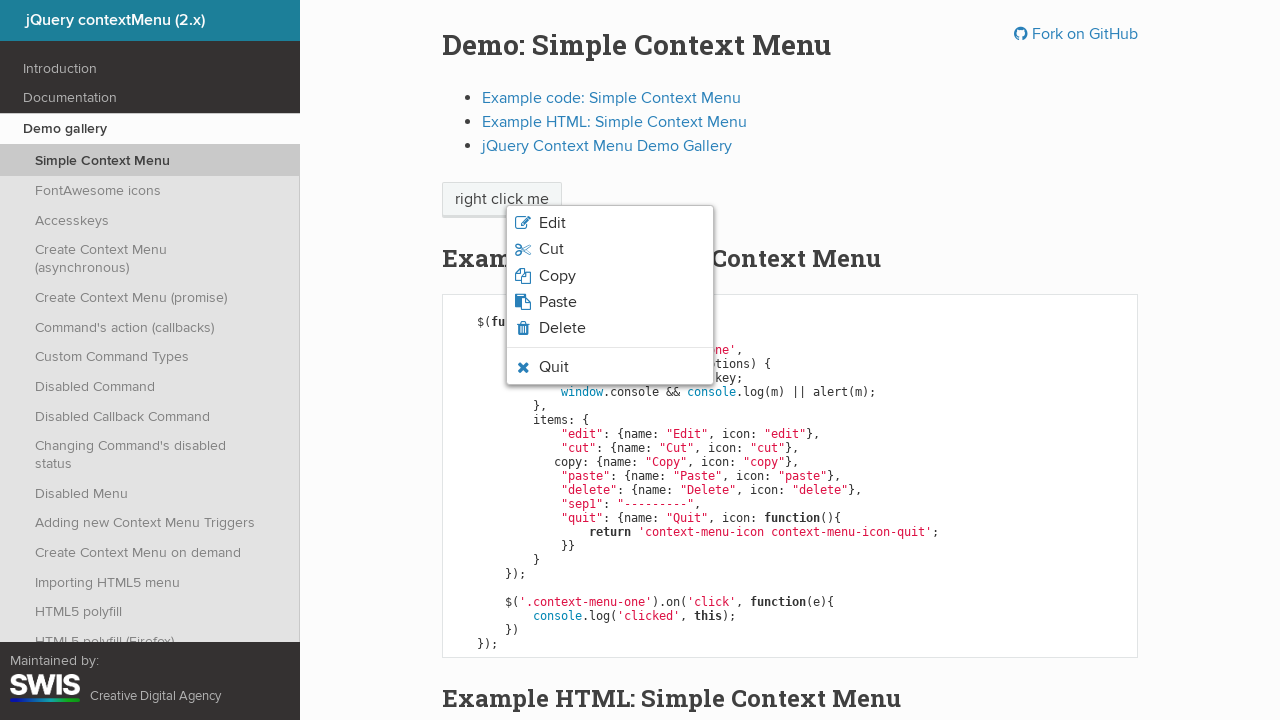

Context menu appeared
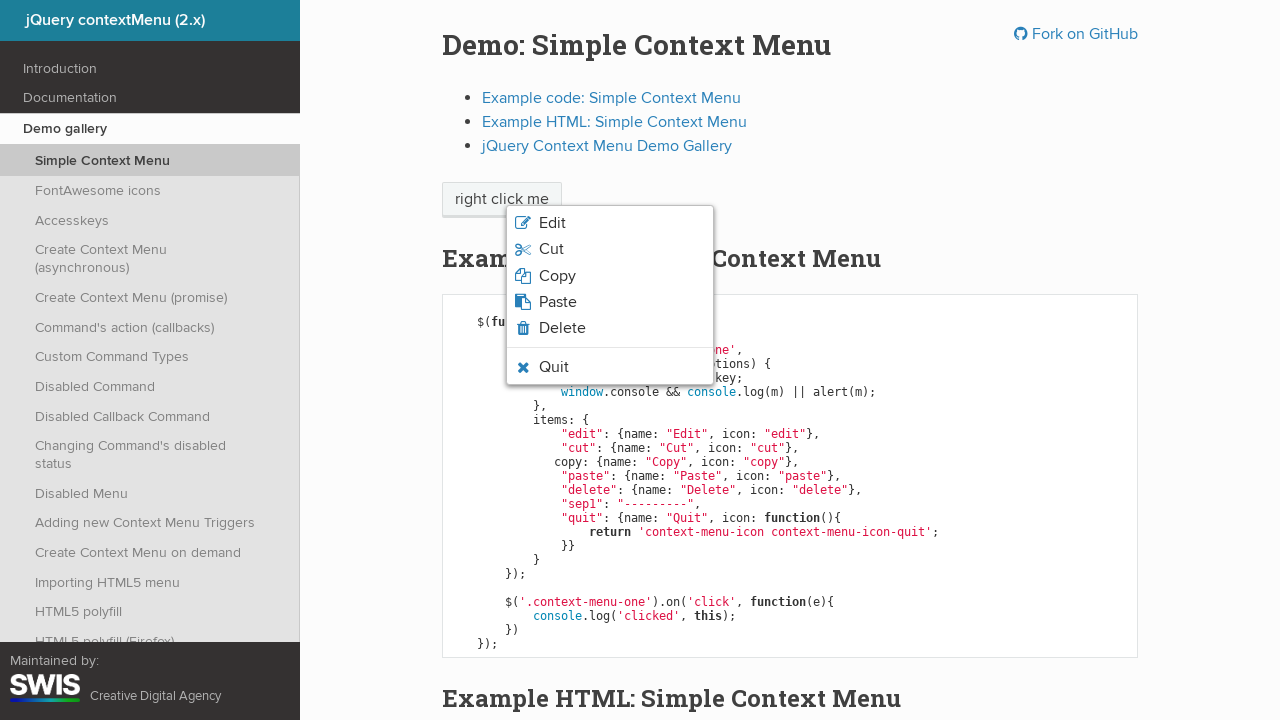

Clicked 'Copy' option from context menu at (557, 276) on ul.context-menu-root span >> nth=2
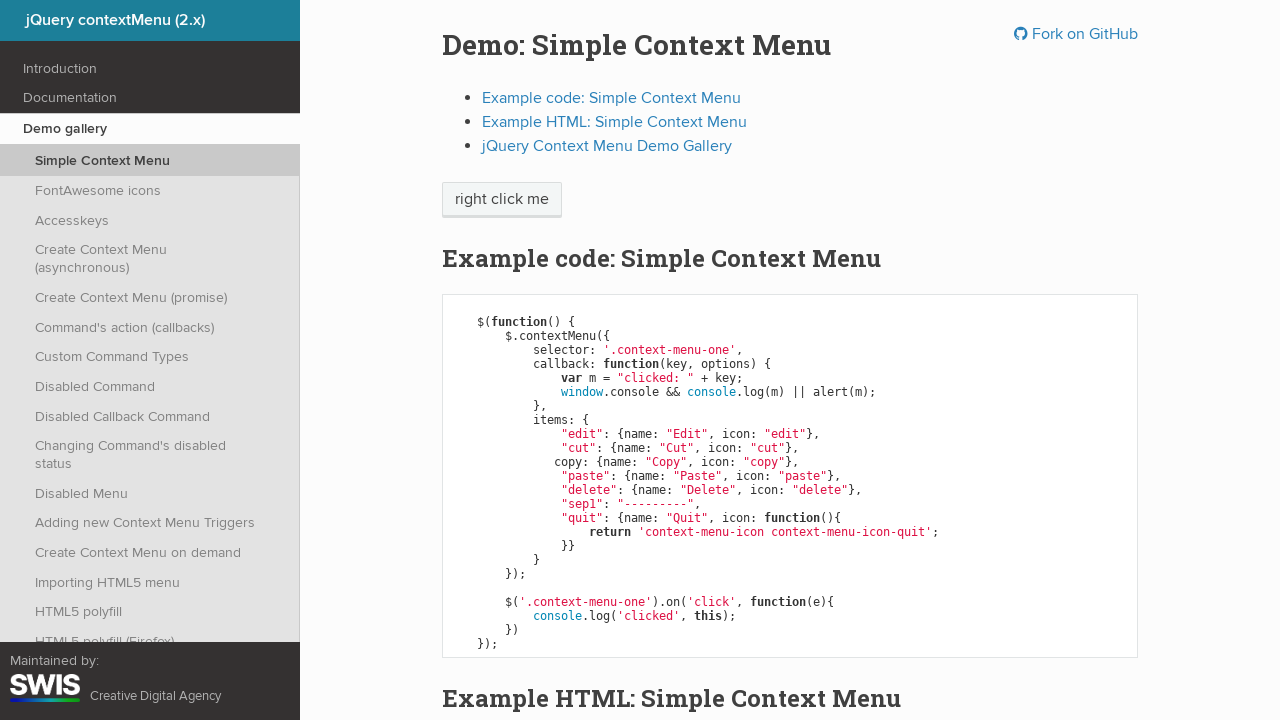

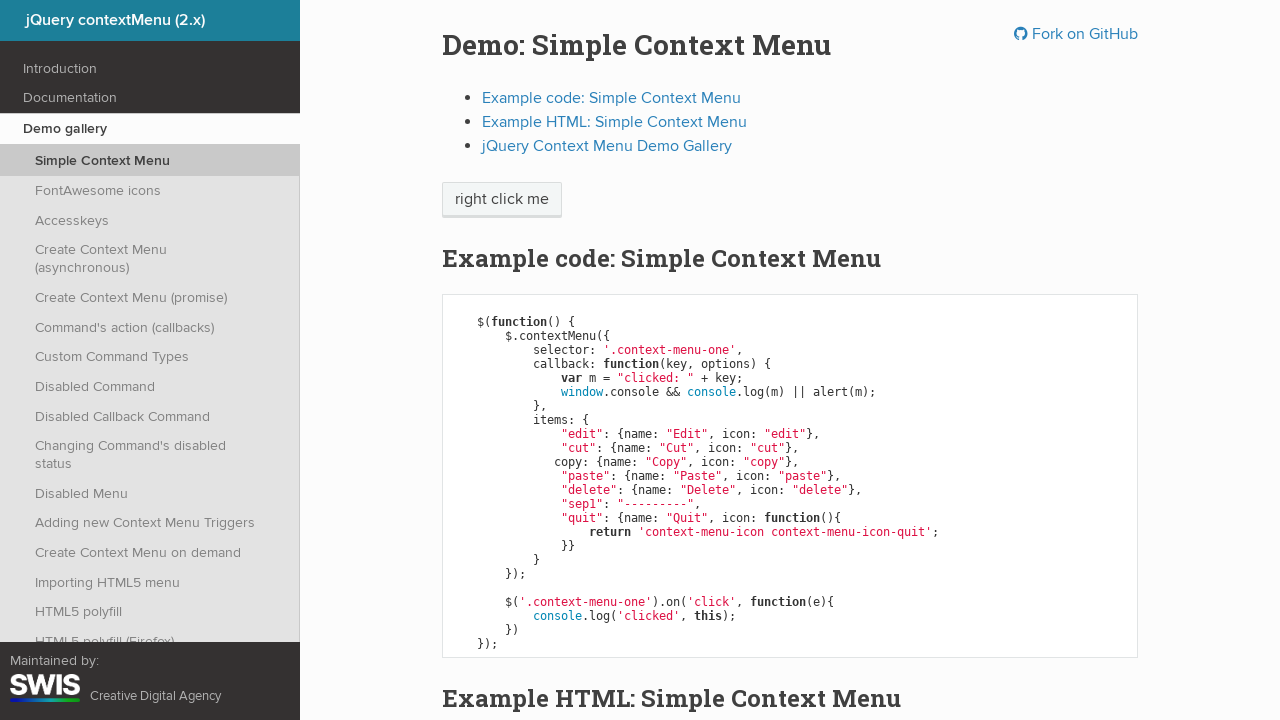